Tests double-click functionality on W3Schools editor by clearing a field, entering text, and double-clicking a button to copy the text

Starting URL: https://www.w3schools.com/tags/tryit.asp?filename=tryhtml5_ev_ondblclick3

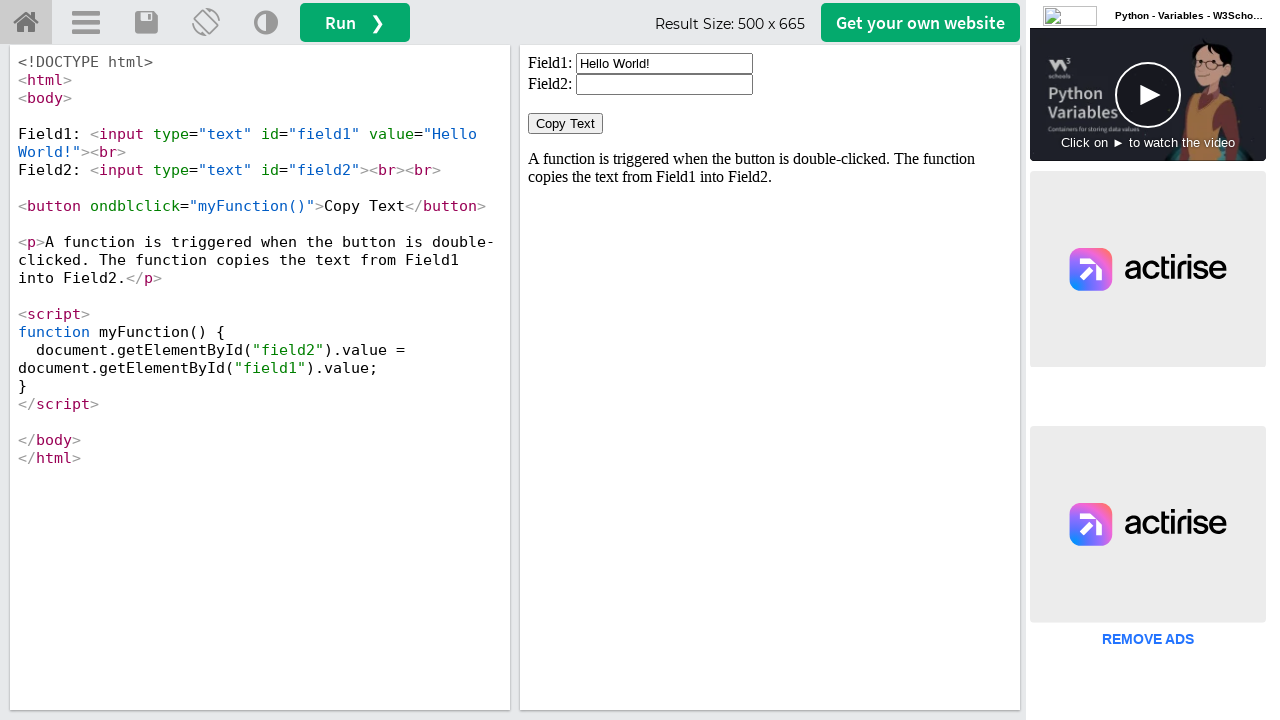

Located the iframe containing the demo
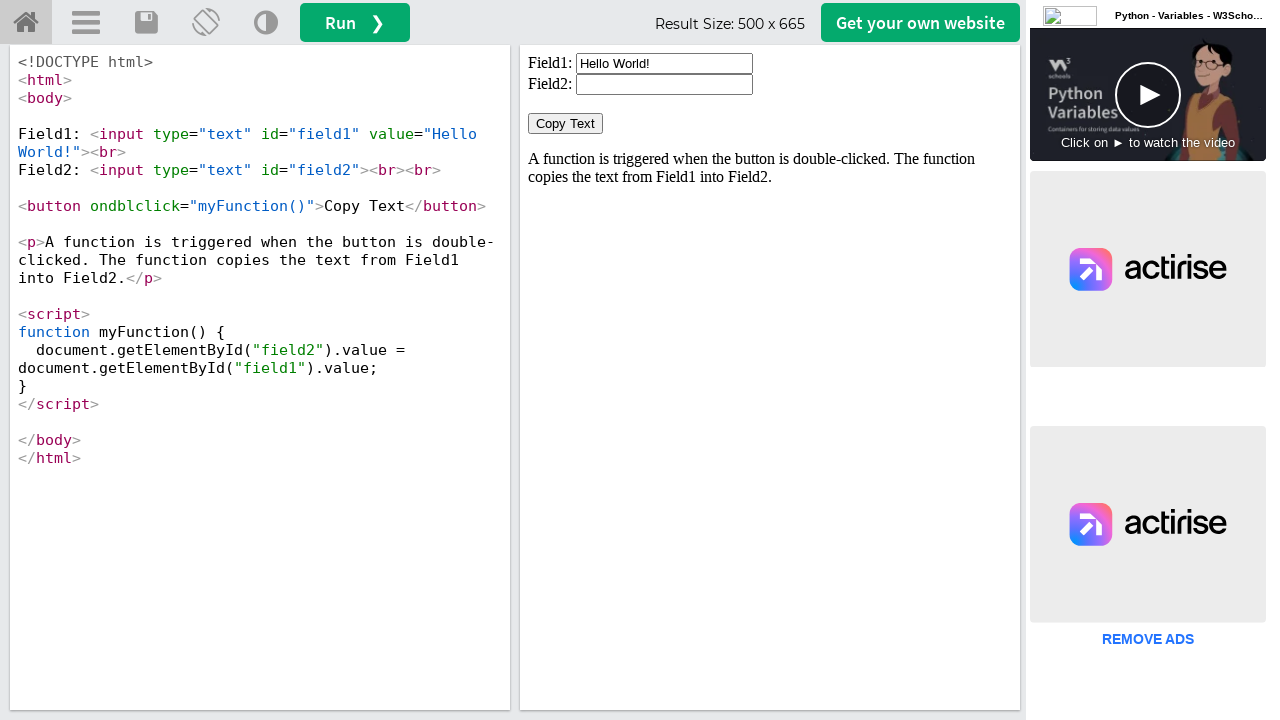

Cleared the first input field on #iframeResult >> internal:control=enter-frame >> #field1
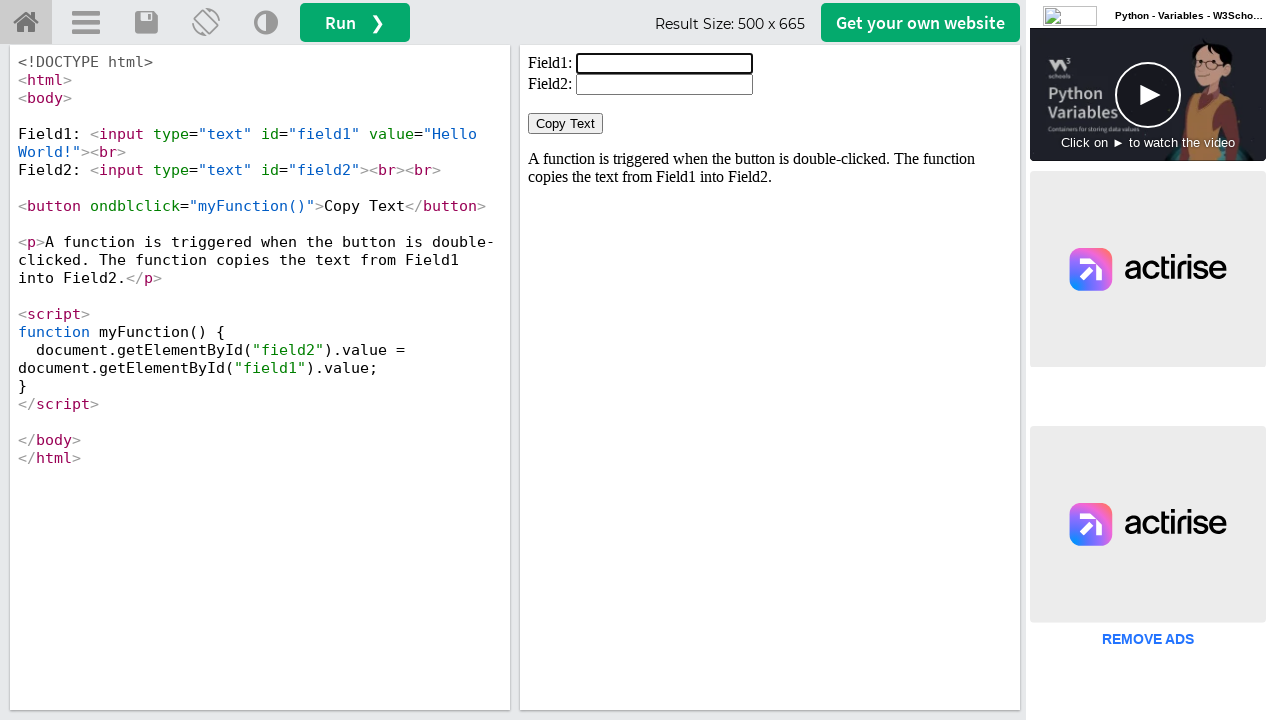

Entered 'Pooja' in the first input field on #iframeResult >> internal:control=enter-frame >> #field1
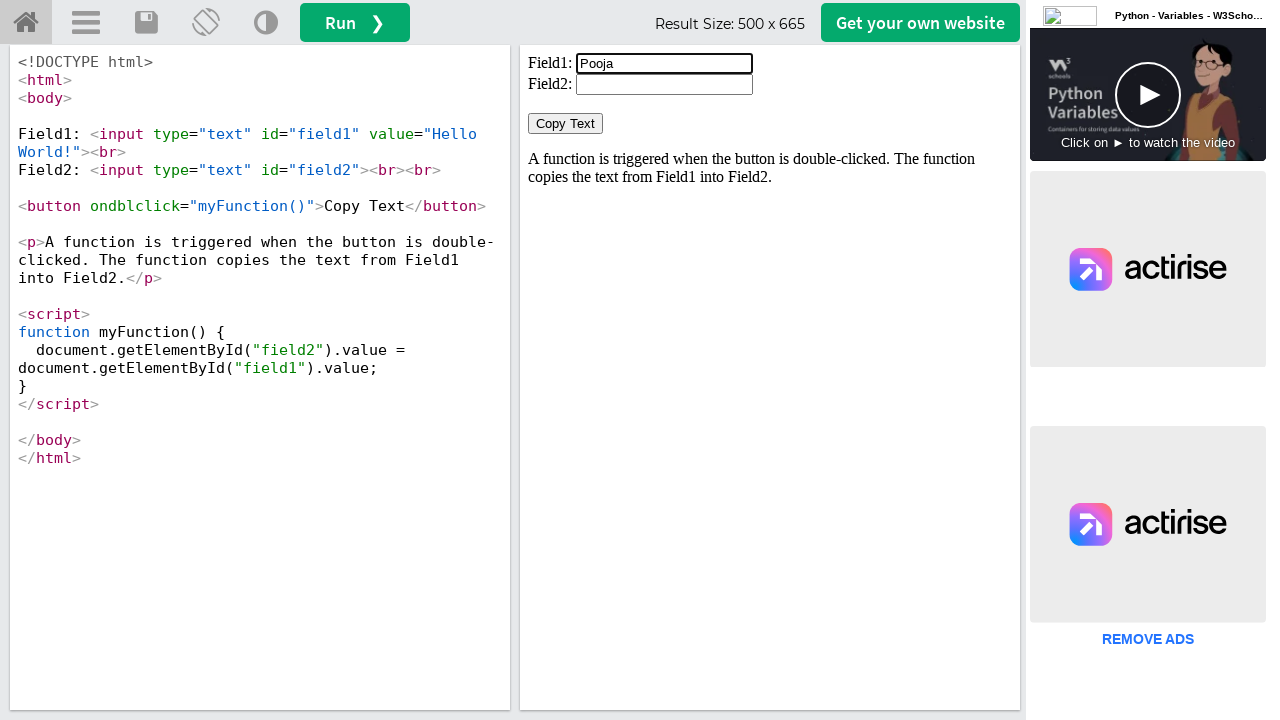

Double-clicked the button to copy text from field1 to field2 at (566, 124) on #iframeResult >> internal:control=enter-frame >> button
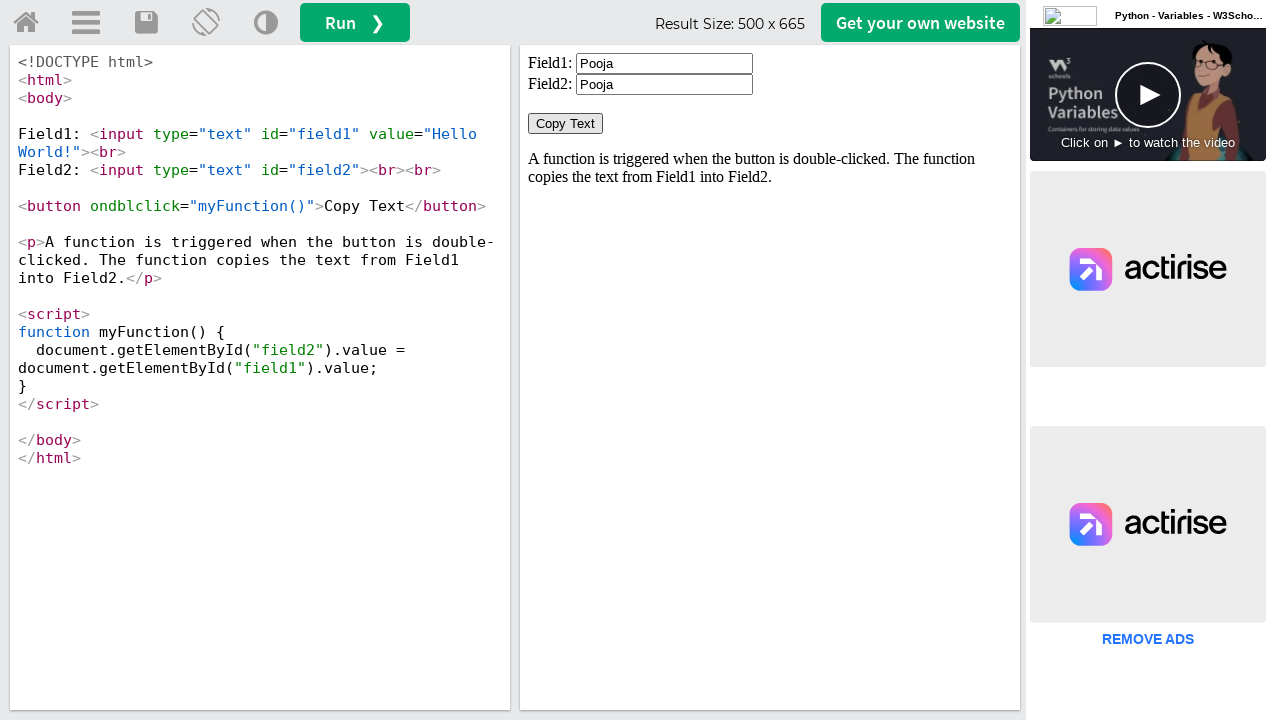

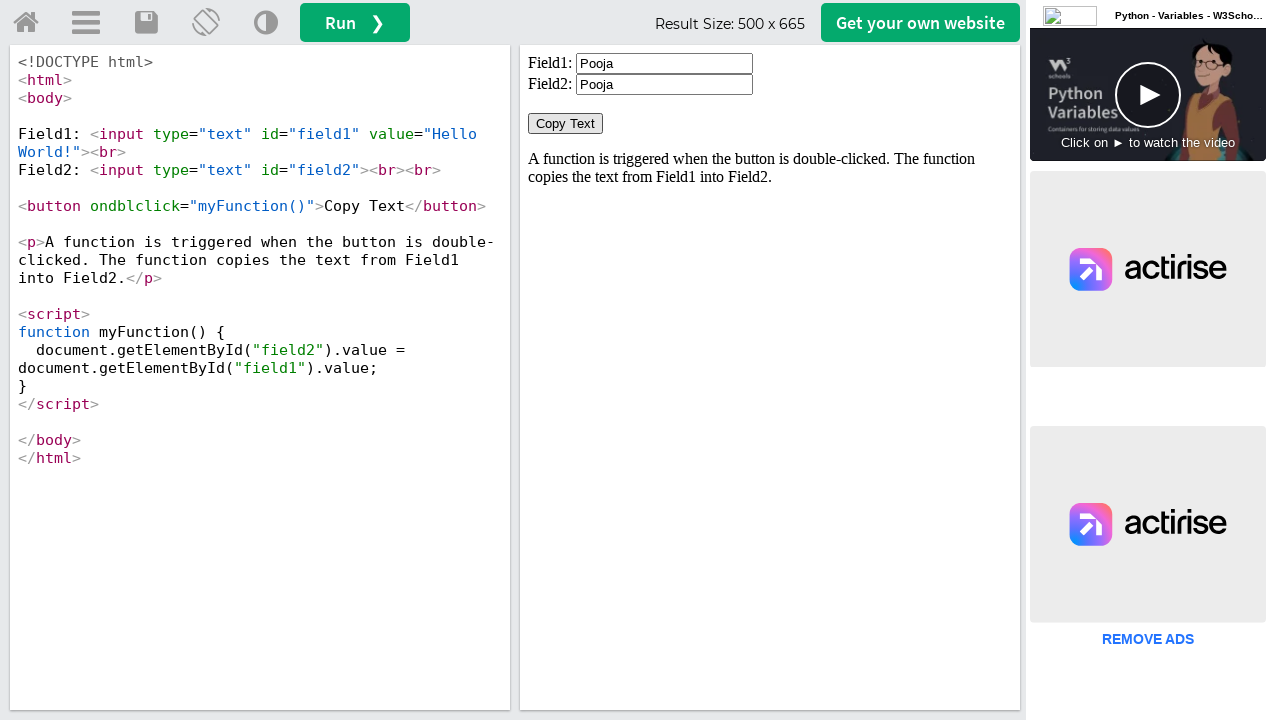